Tests selecting an option from a dropdown within an iframe using label selection

Starting URL: https://www.w3schools.com/tags/tryit.asp?filename=tryhtml_option_label

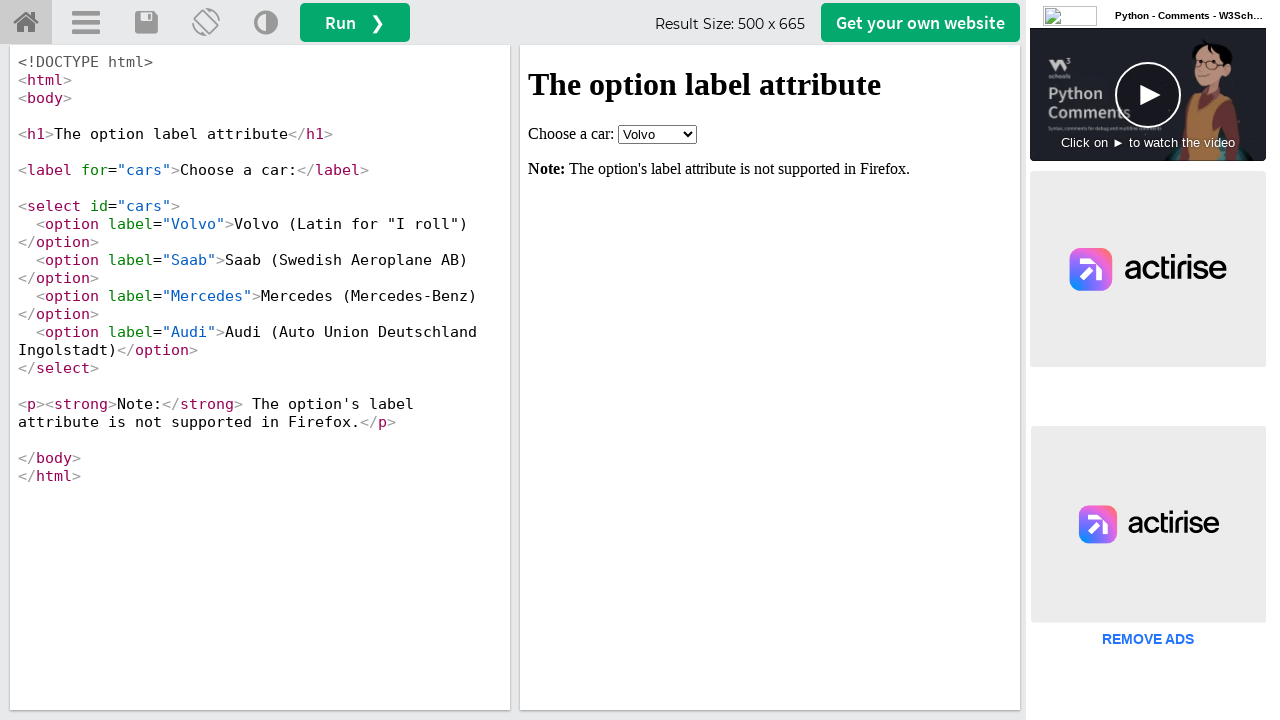

Located iframe with name 'iframeResult'
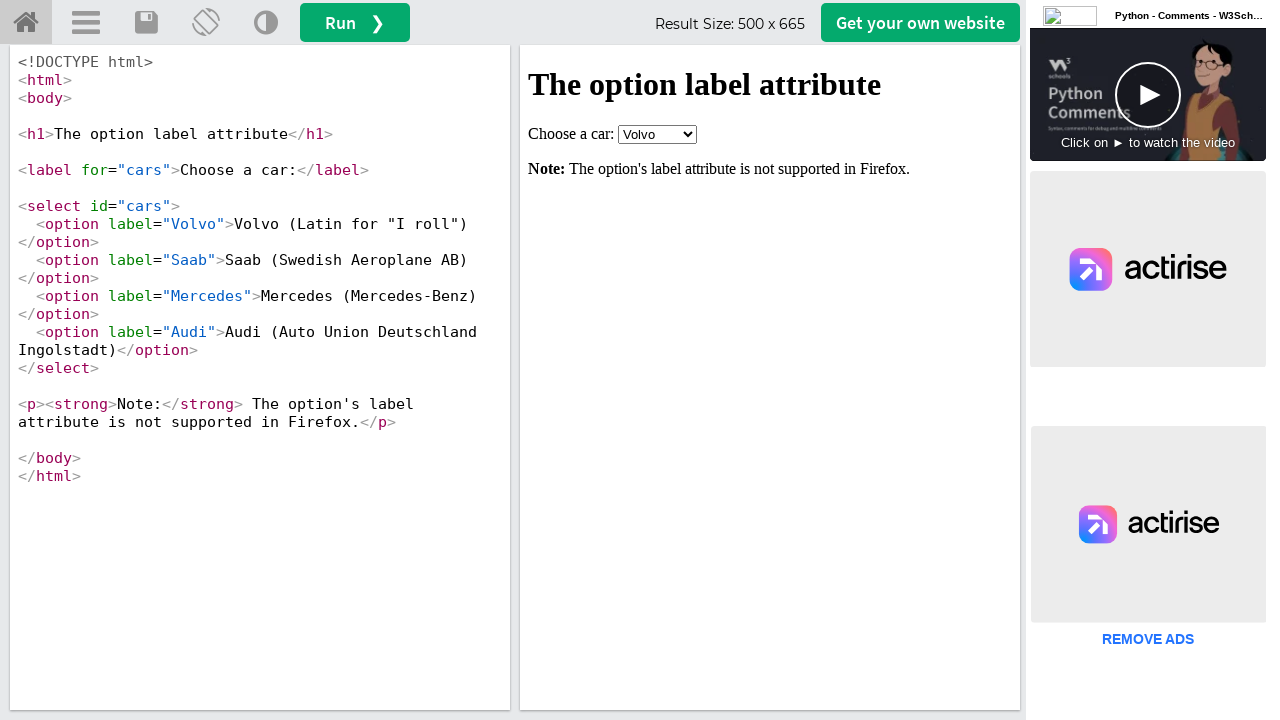

Selected 'Audi' option from dropdown using label on iframe[name="iframeResult"] >> internal:control=enter-frame >> select
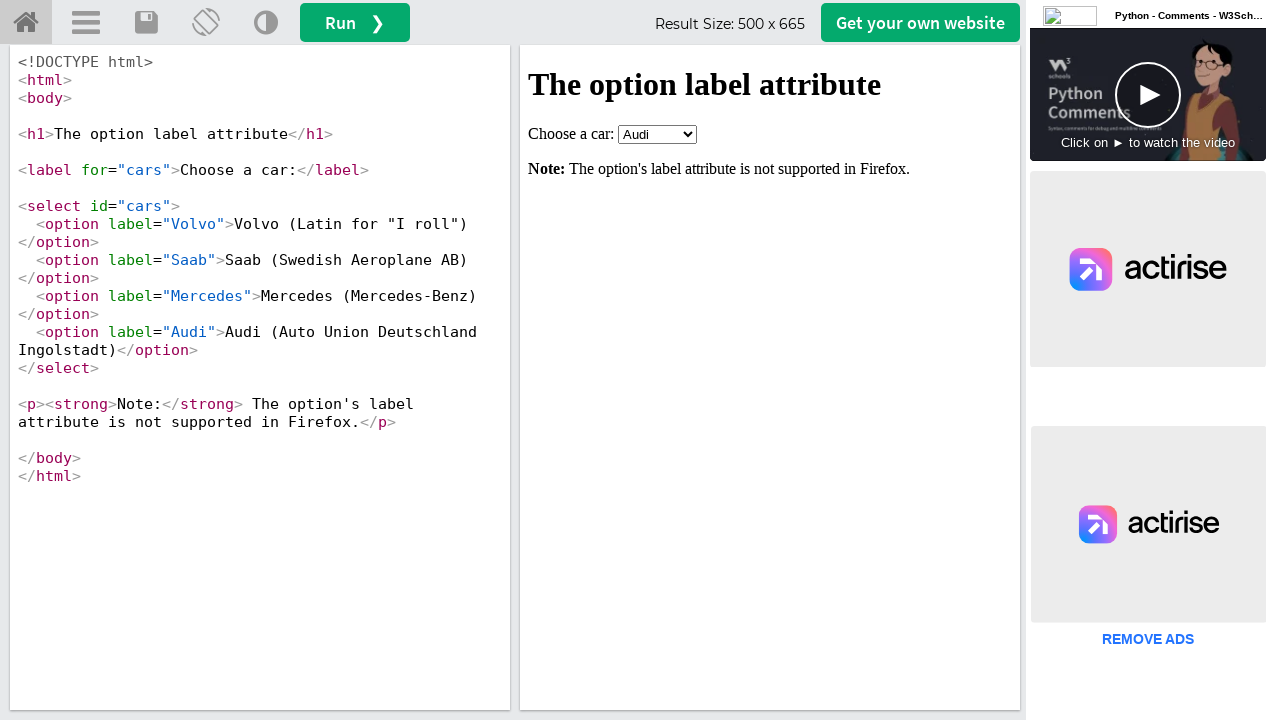

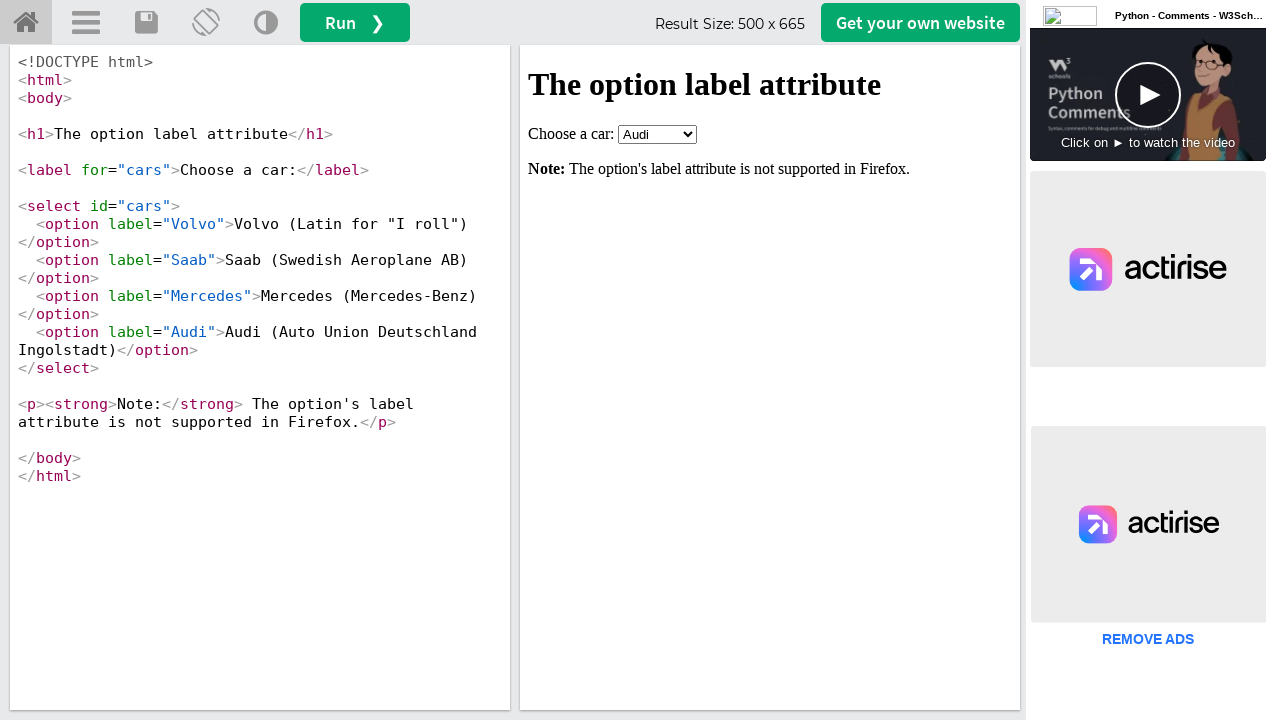